Navigates to a demo table page and finds the department with the maximum number of employees

Starting URL: http://automationbykrishna.com/

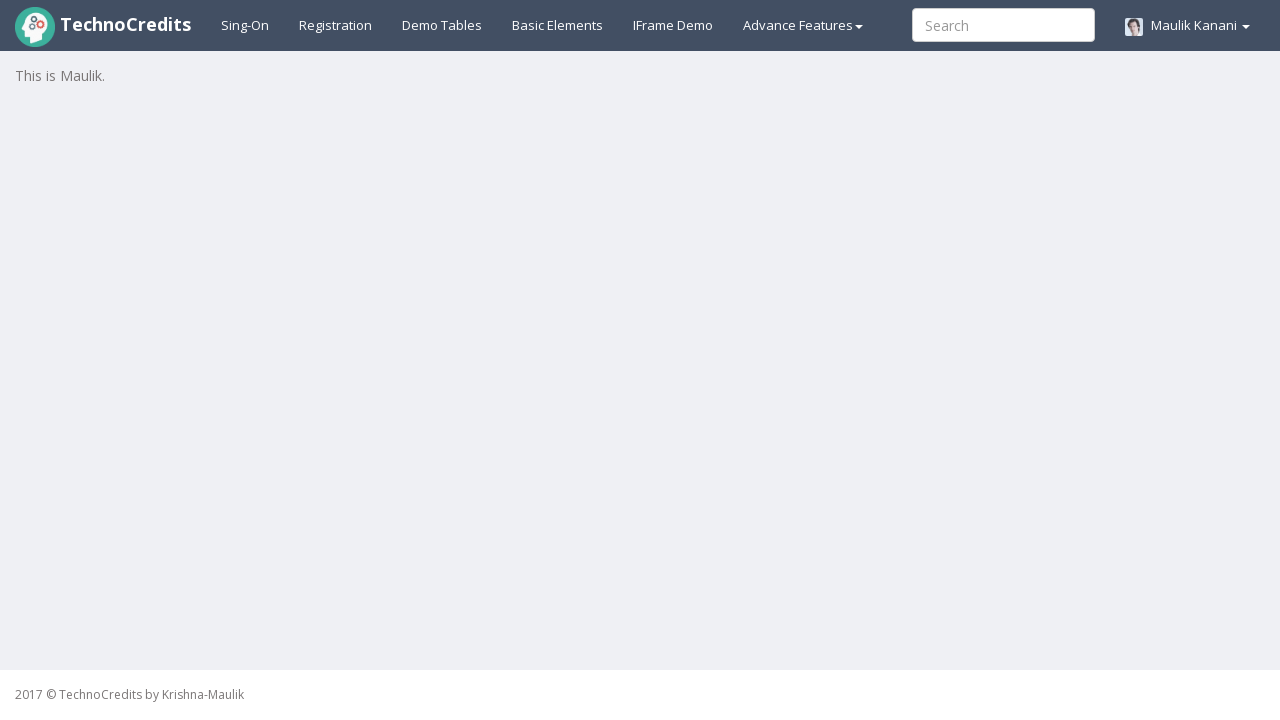

Clicked on Demo Tables link at (442, 25) on text=Demo Tables
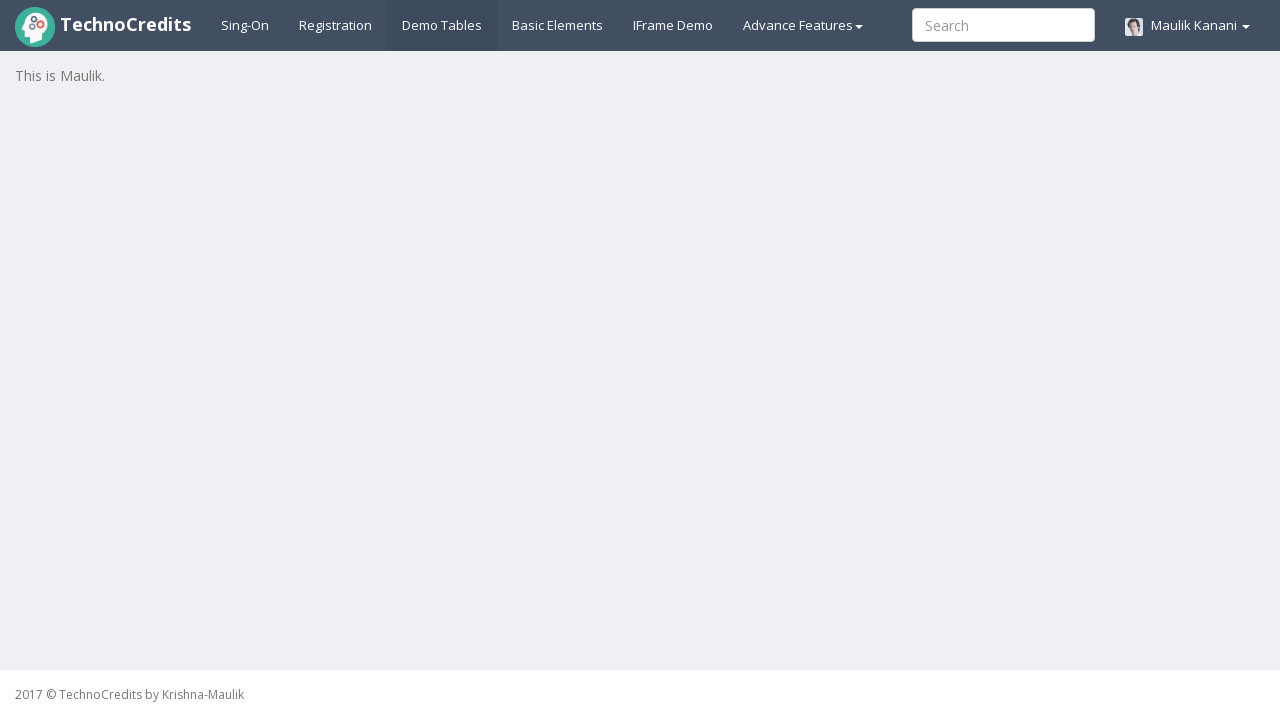

Demo table loaded successfully
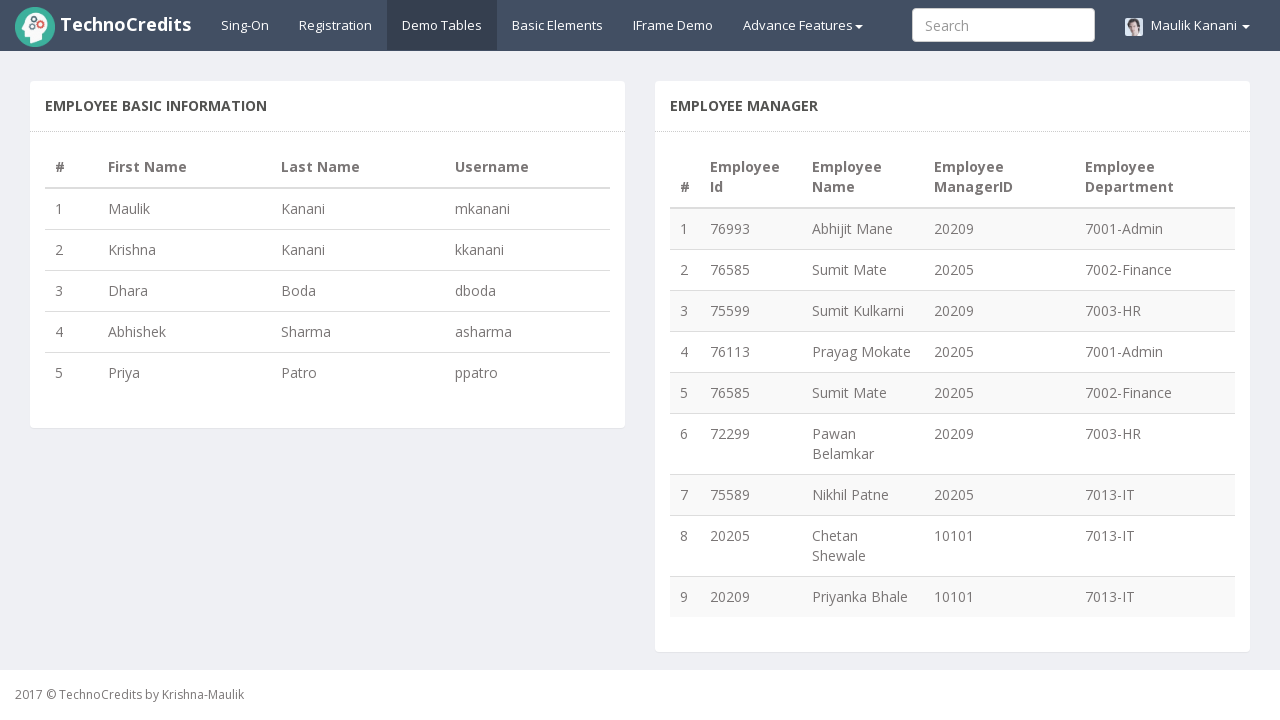

Found 9 rows in the table
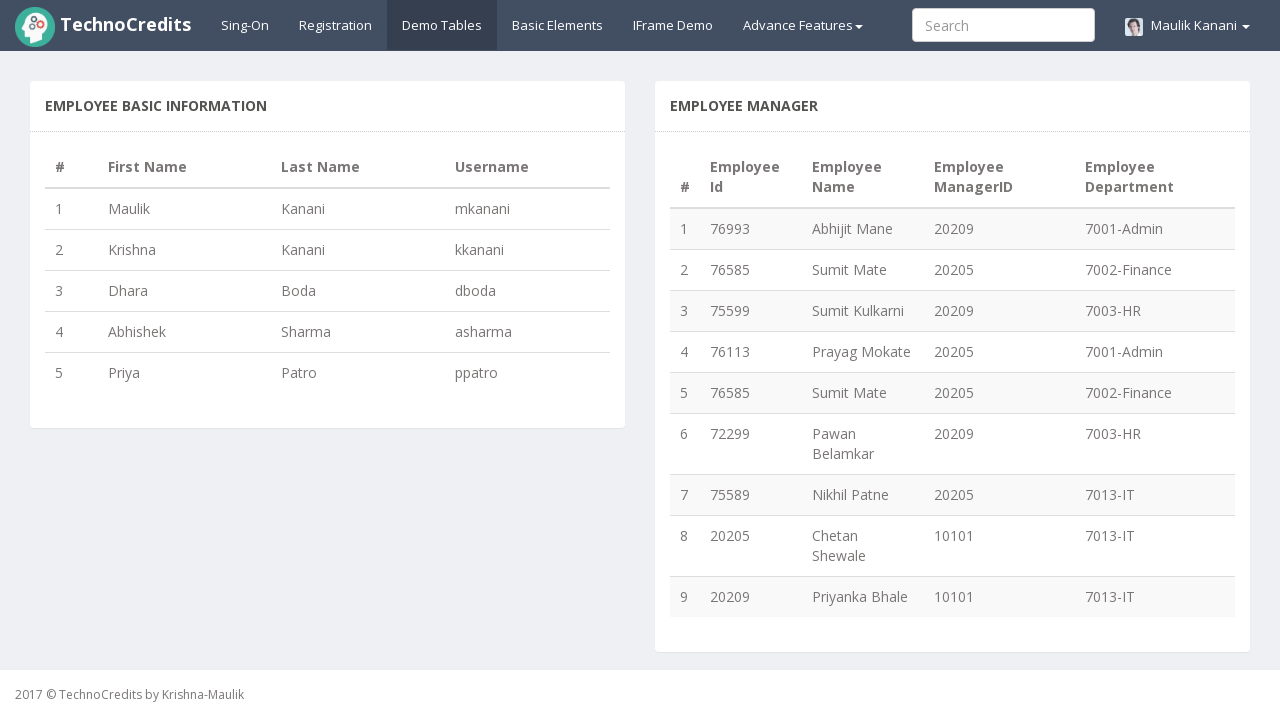

Extracted department '7001-Admin' from row 1
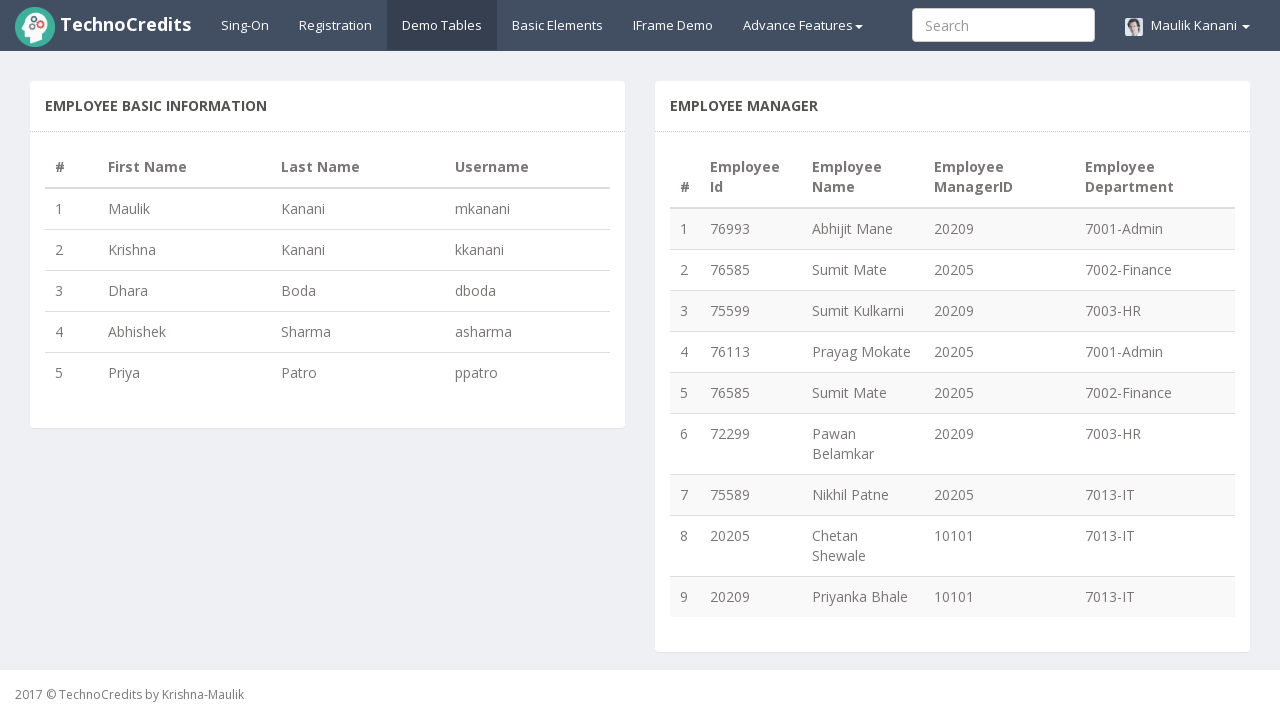

Extracted department '7002-Finance' from row 2
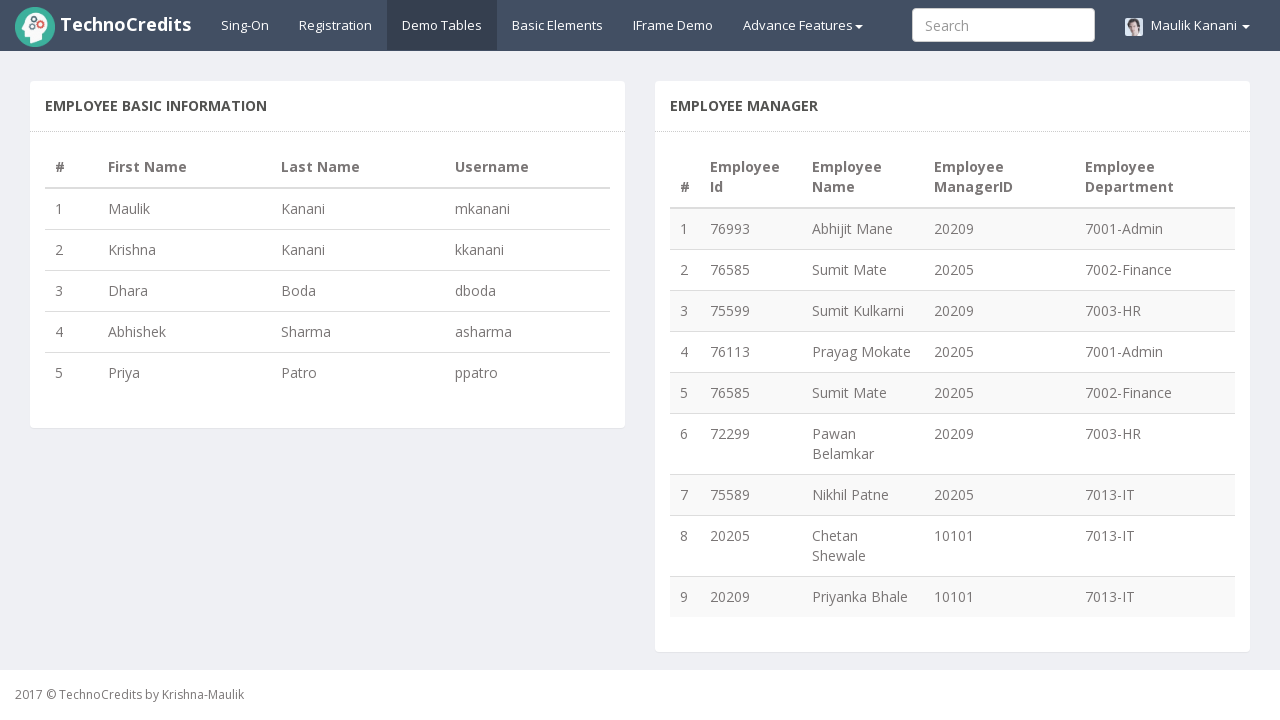

Extracted department '7003-HR' from row 3
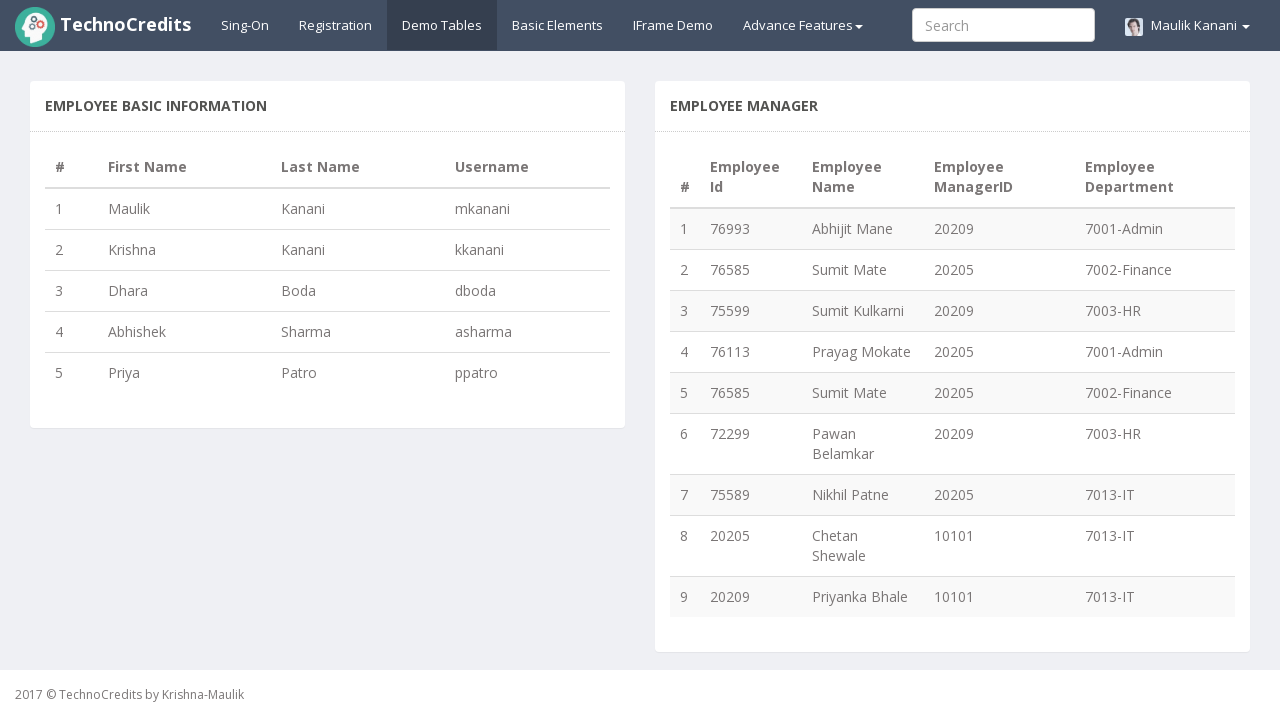

Extracted department '7001-Admin' from row 4
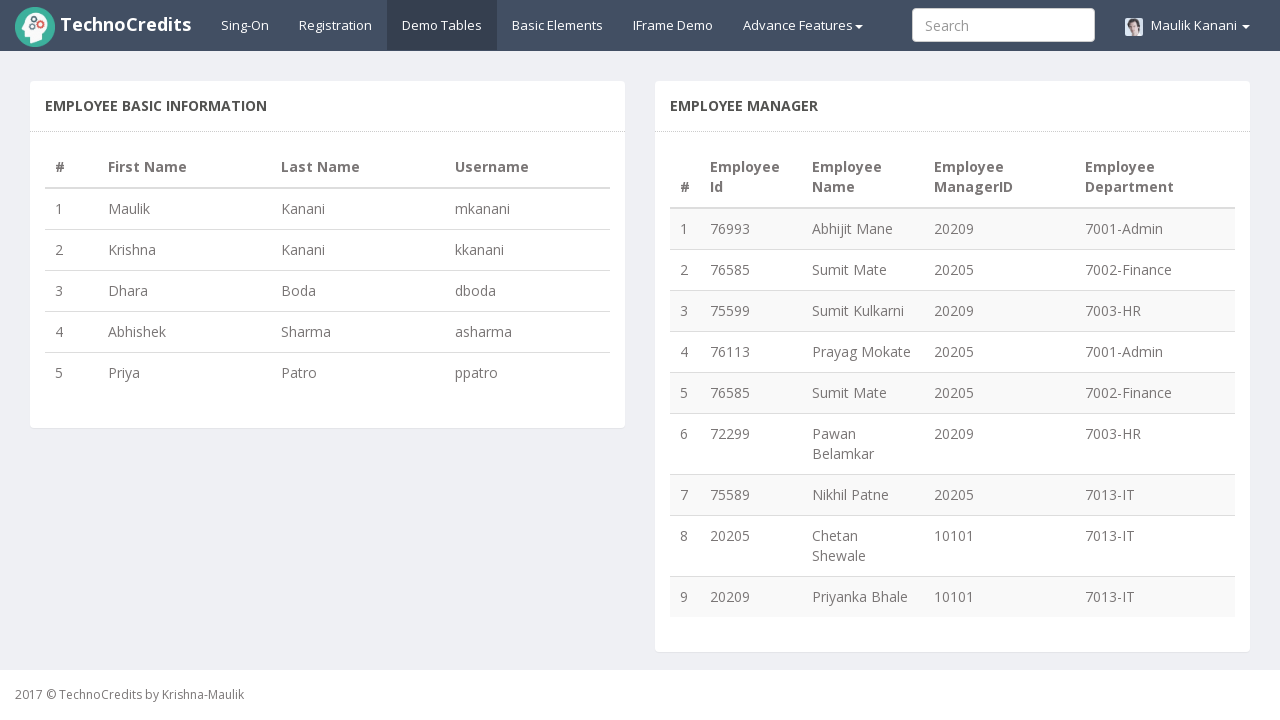

Extracted department '7002-Finance' from row 5
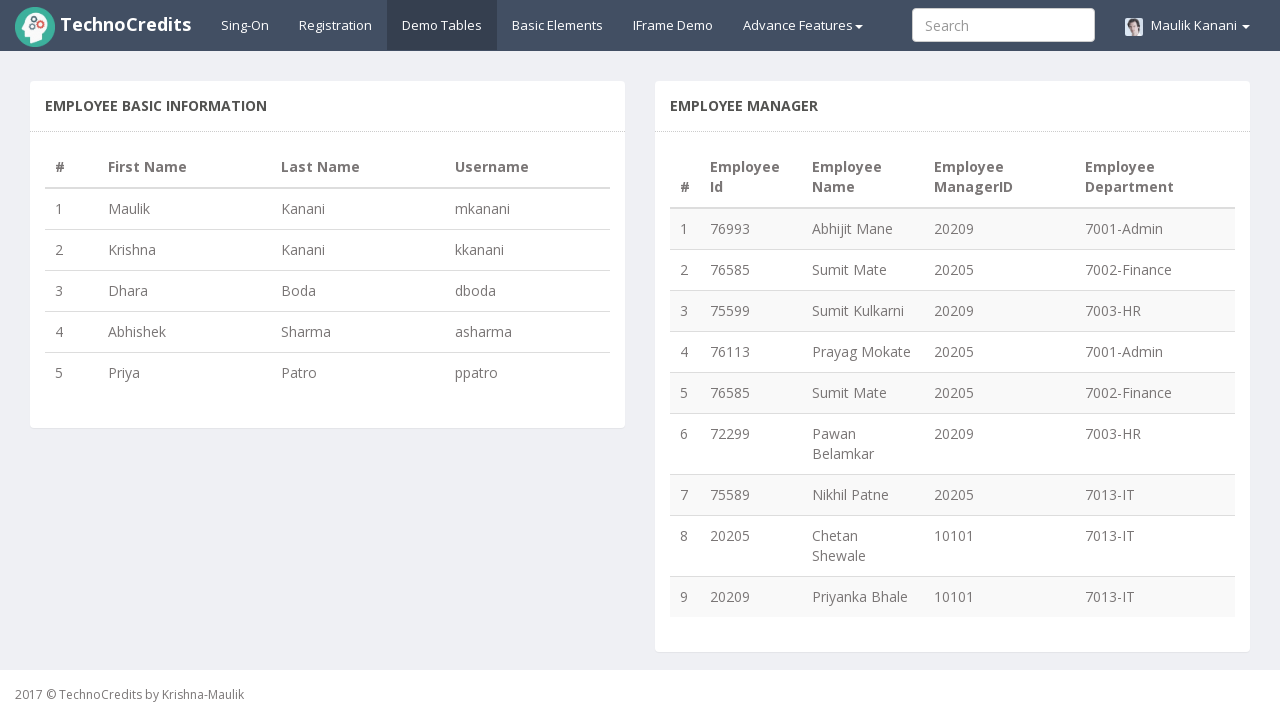

Extracted department '7003-HR' from row 6
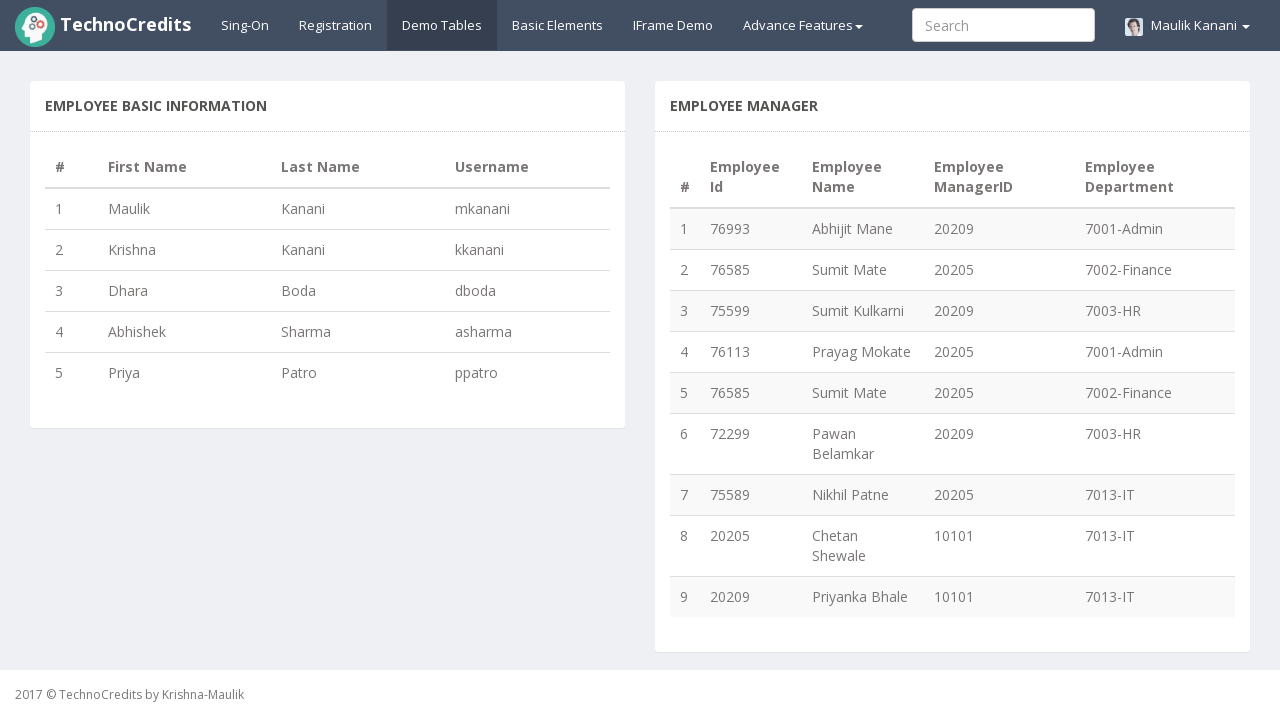

Extracted department '7013-IT' from row 7
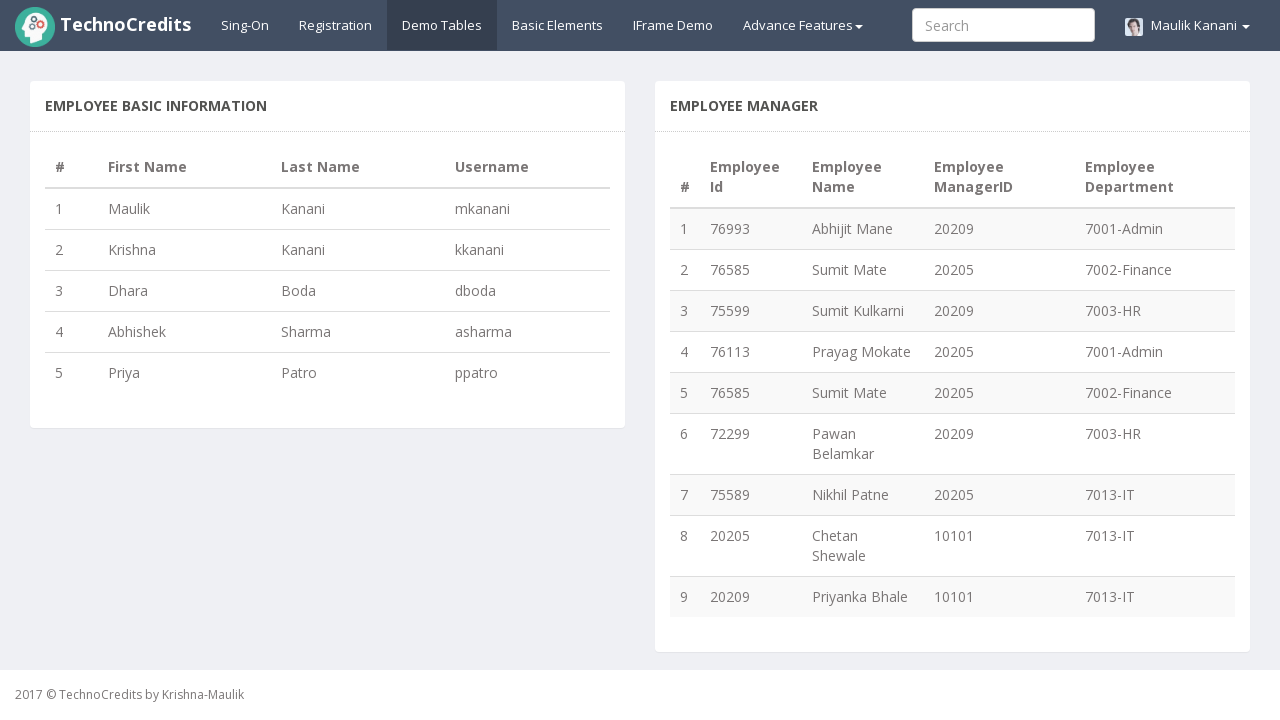

Extracted department '7013-IT' from row 8
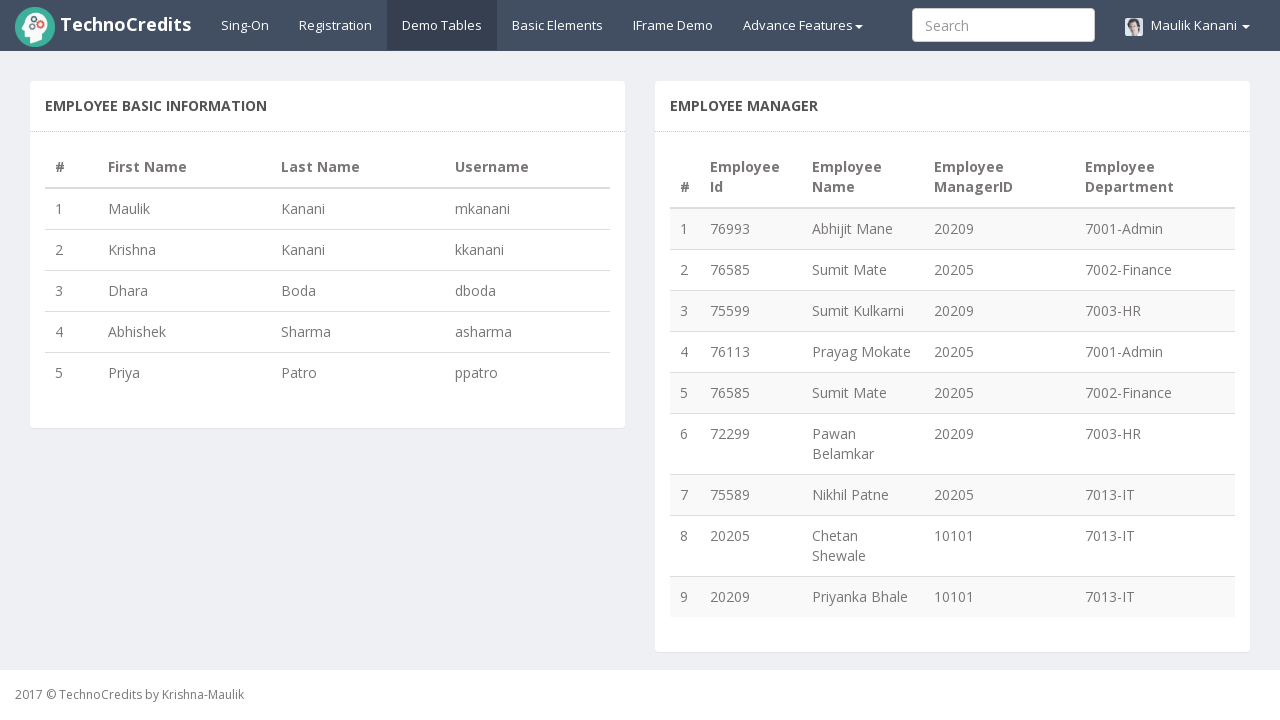

Extracted department '7013-IT' from row 9
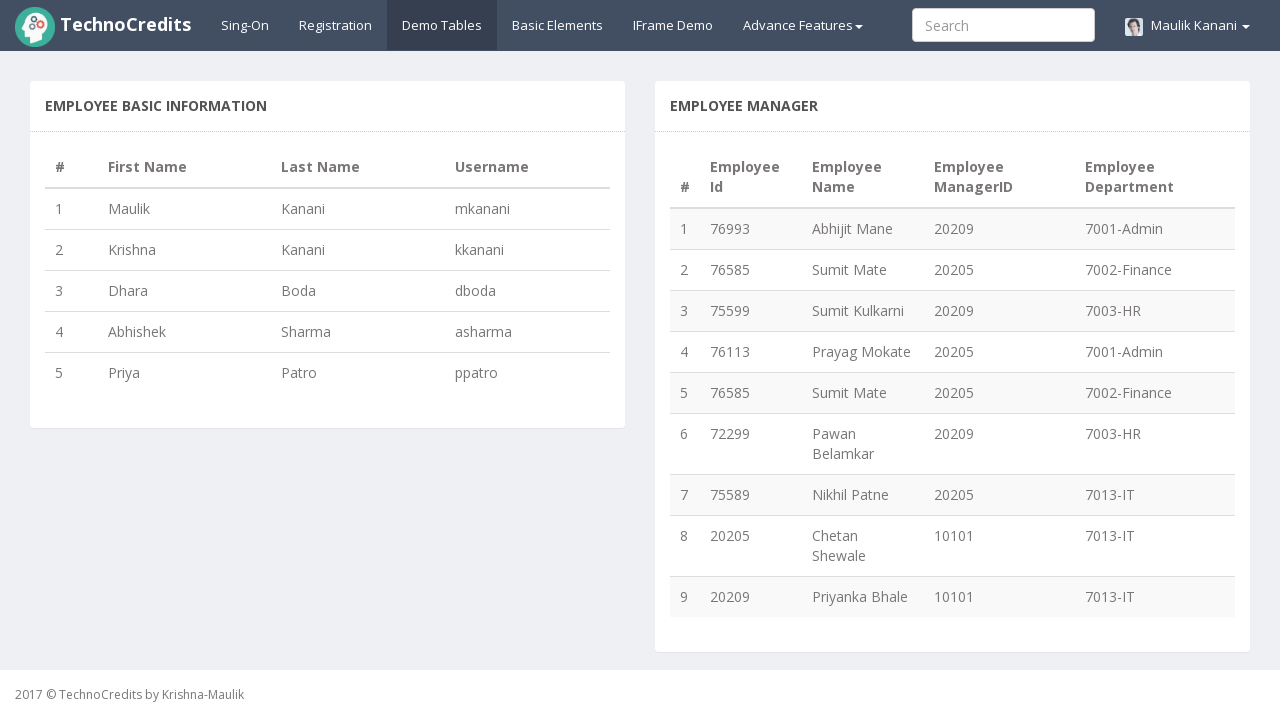

Department with maximum employees: 7013-IT (count: 3)
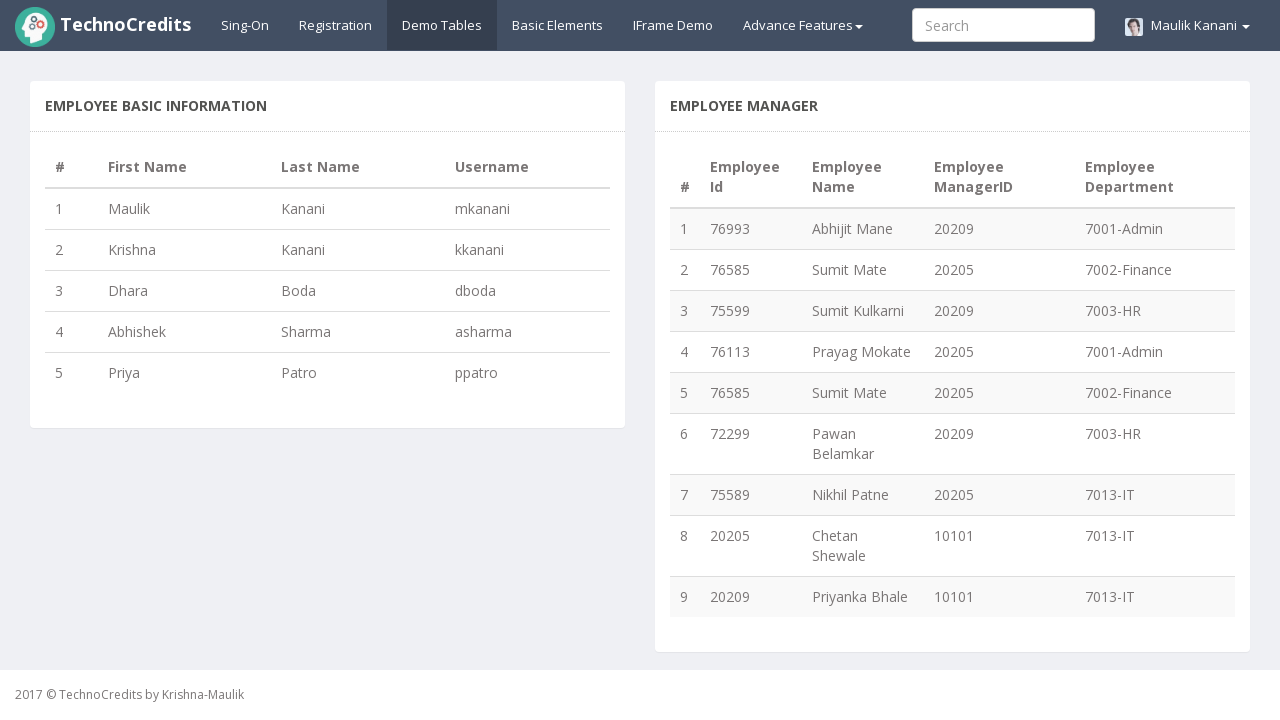

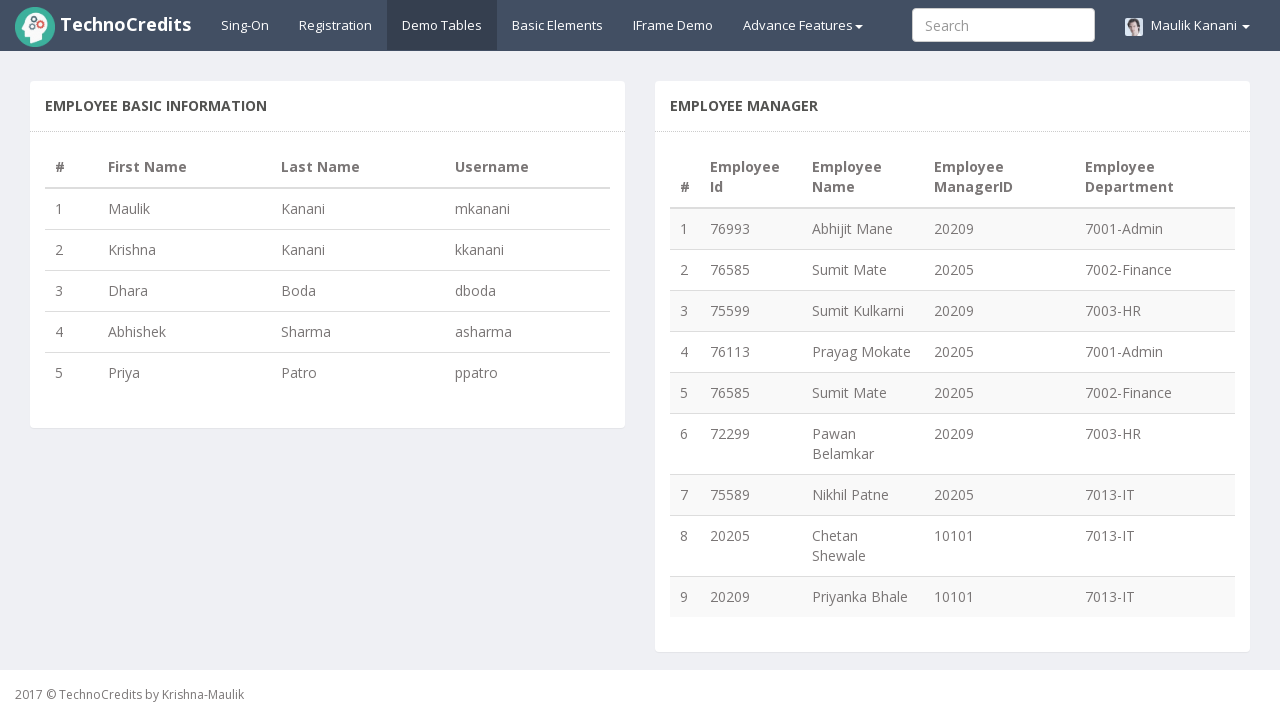